Tests dynamic element handling by navigating to class attribute page, clicking a primary button, and verifying the alert message

Starting URL: http://uitestingplayground.com/

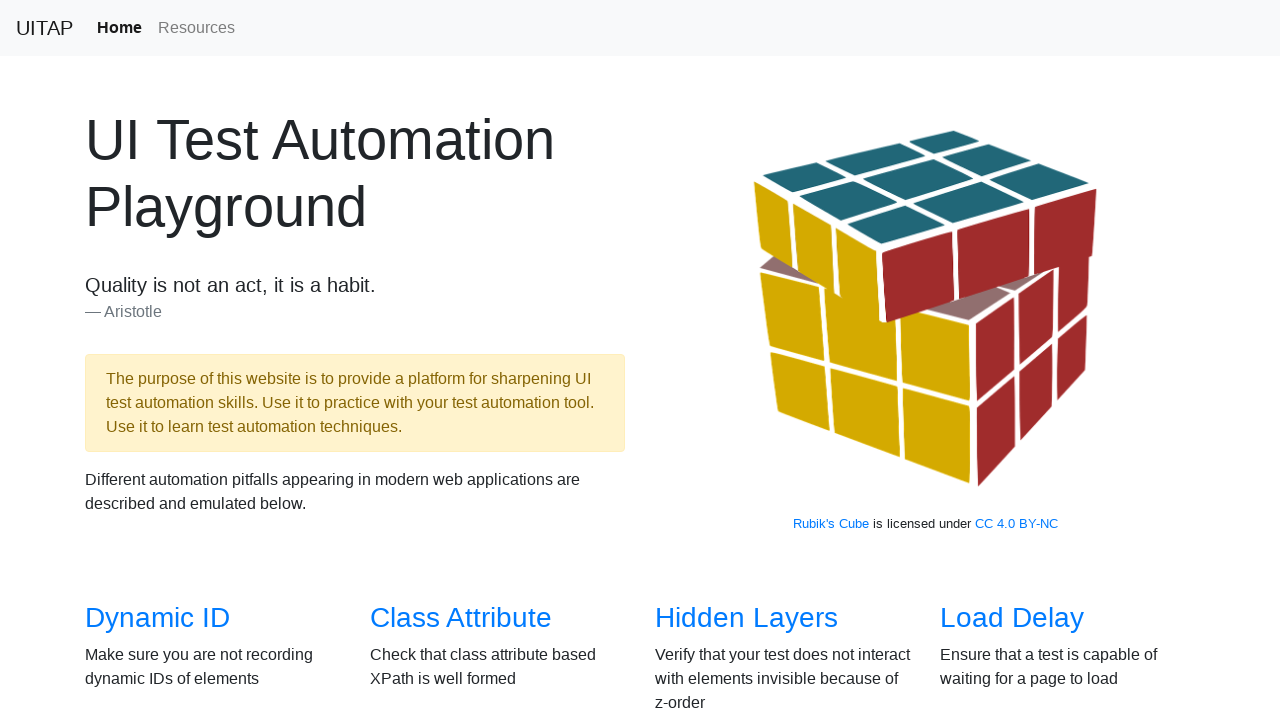

Clicked on Class Attribute link to navigate to dynamic element page at (461, 618) on a[href='/classattr']
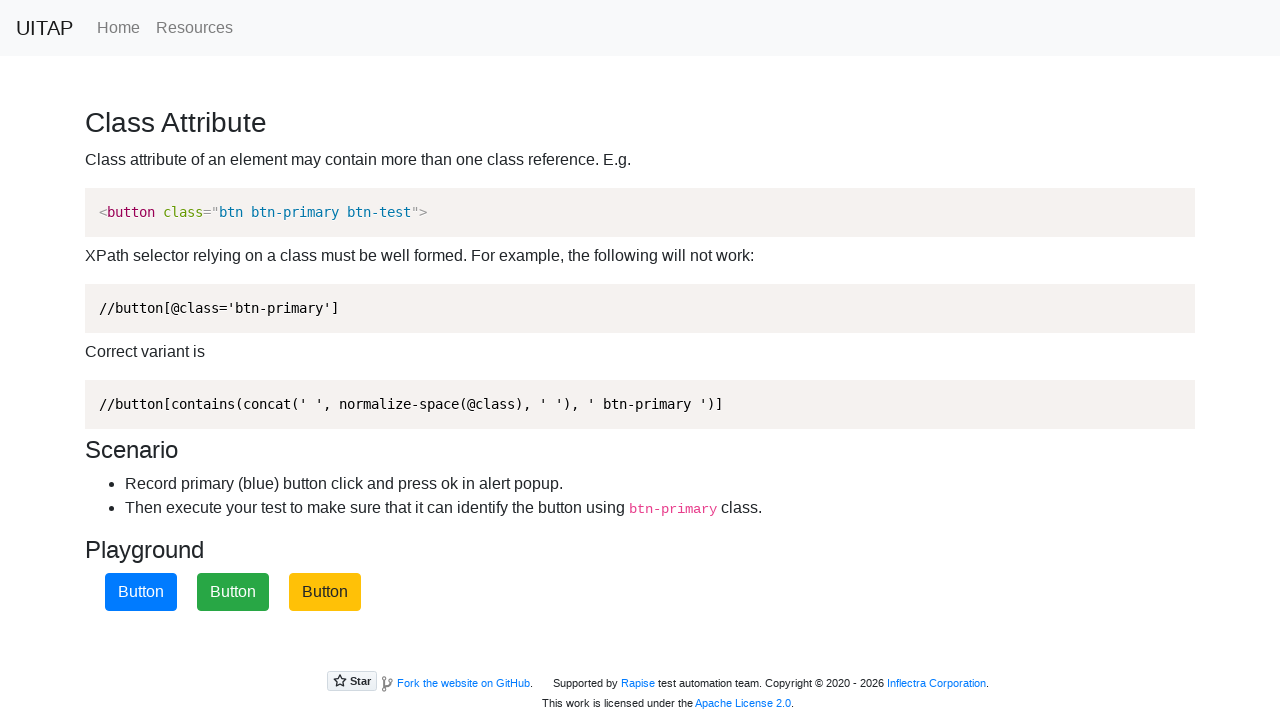

Clicked the primary button with dynamic class at (141, 592) on button[class*='btn-primary']
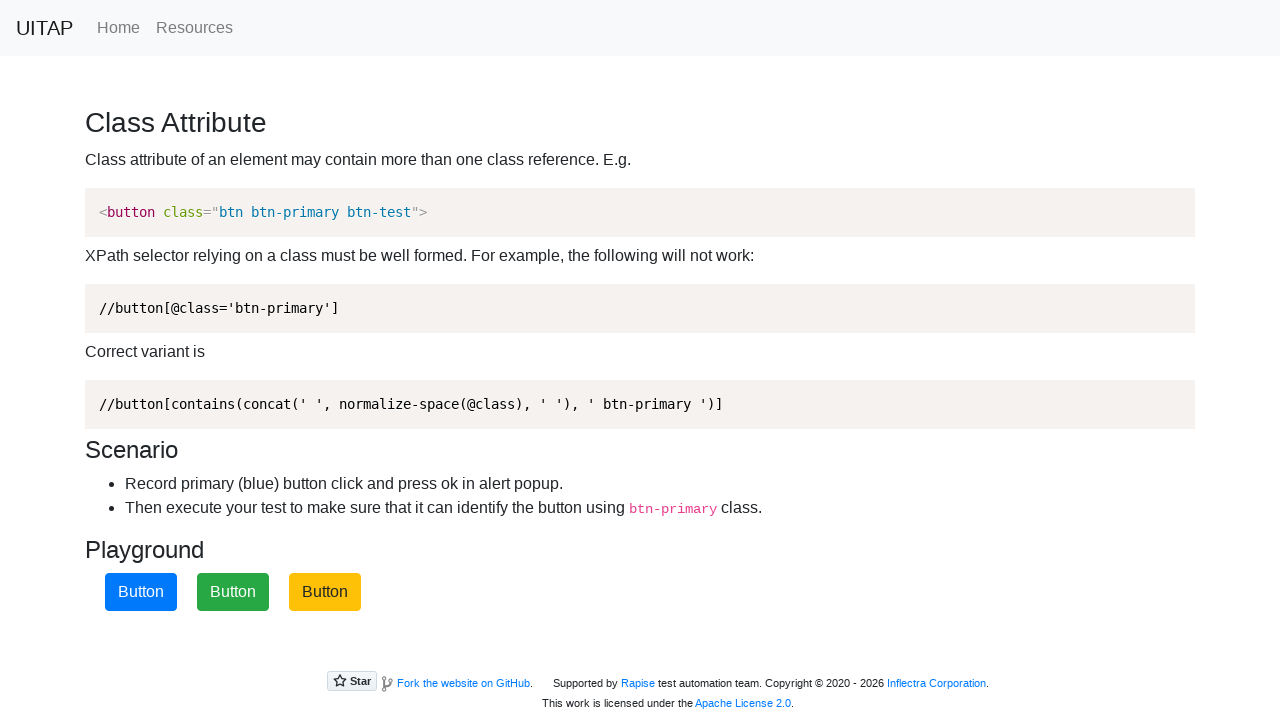

Retrieved alert text from dialog element
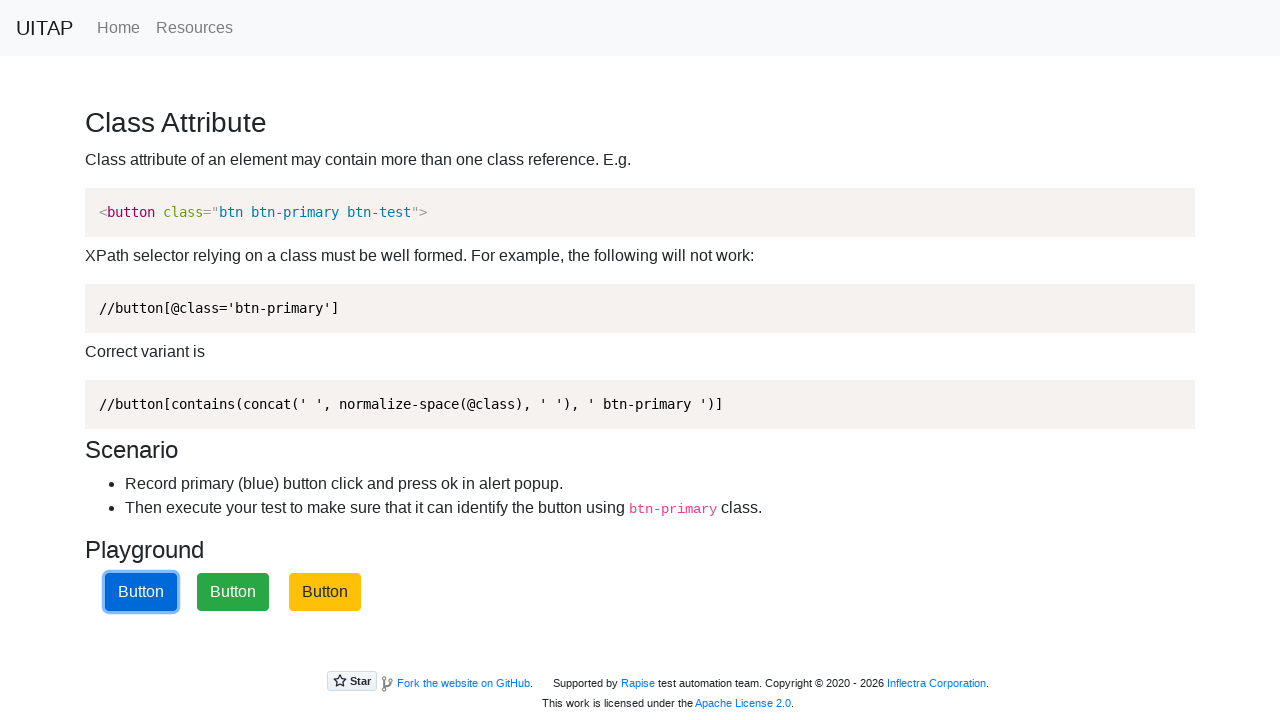

Set up dialog handler to accept alerts
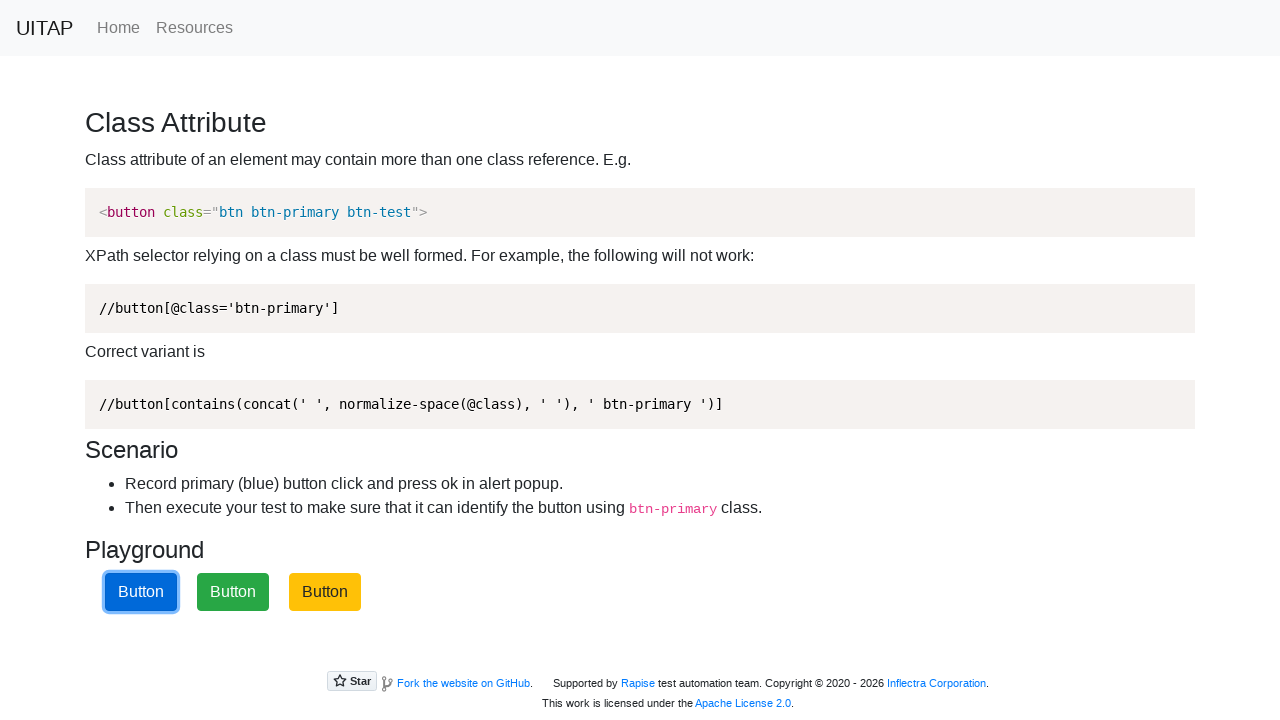

Clicked primary button again and alert was automatically accepted at (141, 592) on button[class*='btn-primary']
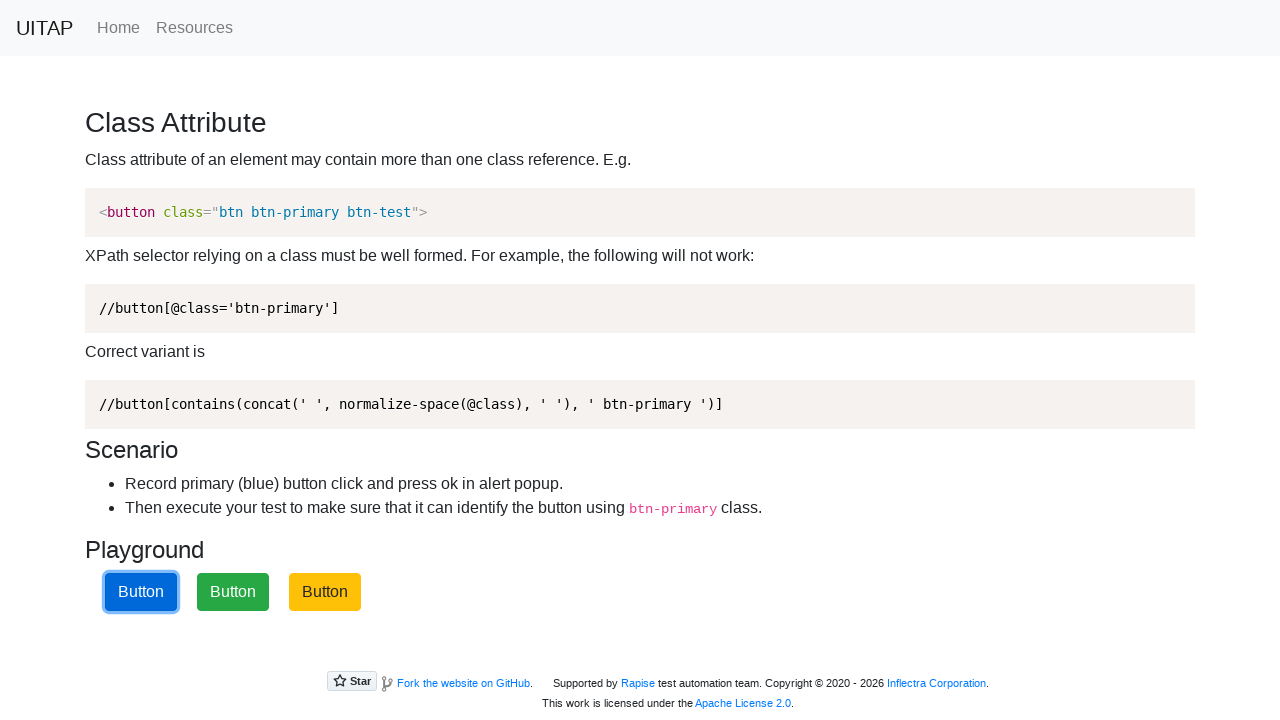

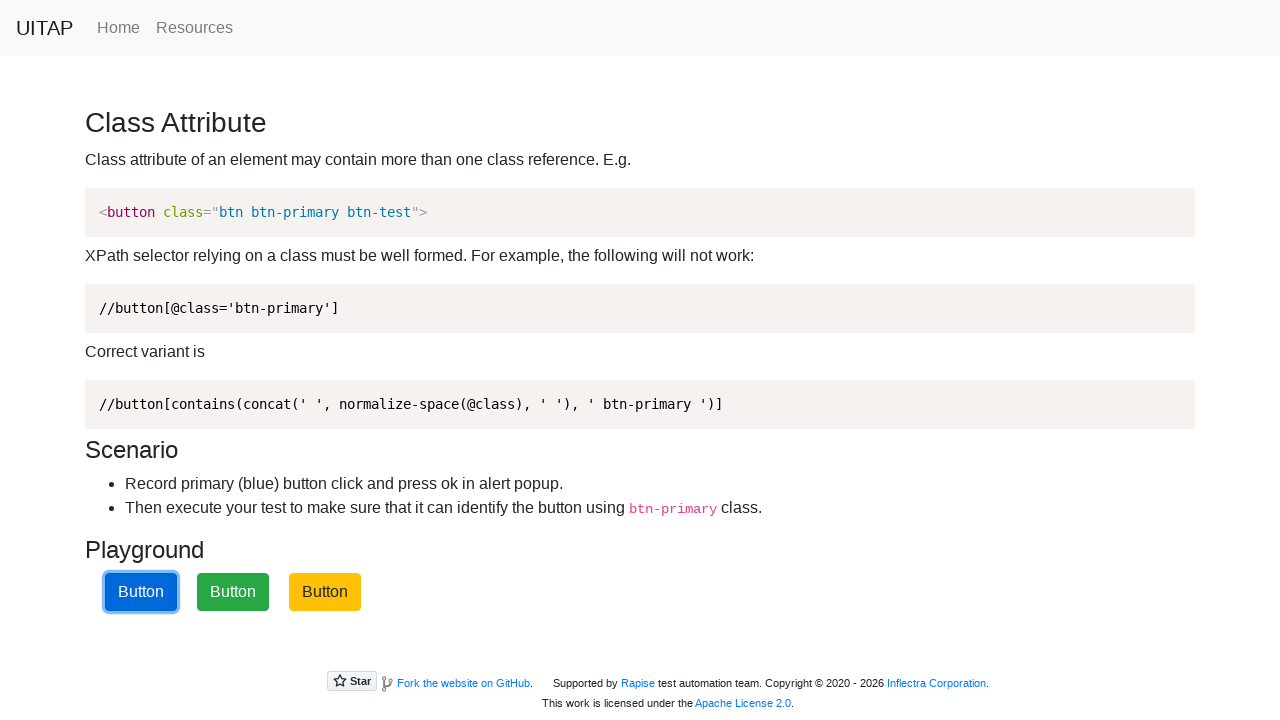